Tests mouse input events on a training page by performing left click, double click, and right click actions, then verifying the active element changes after each action.

Starting URL: https://v1.training-support.net/selenium/input-events

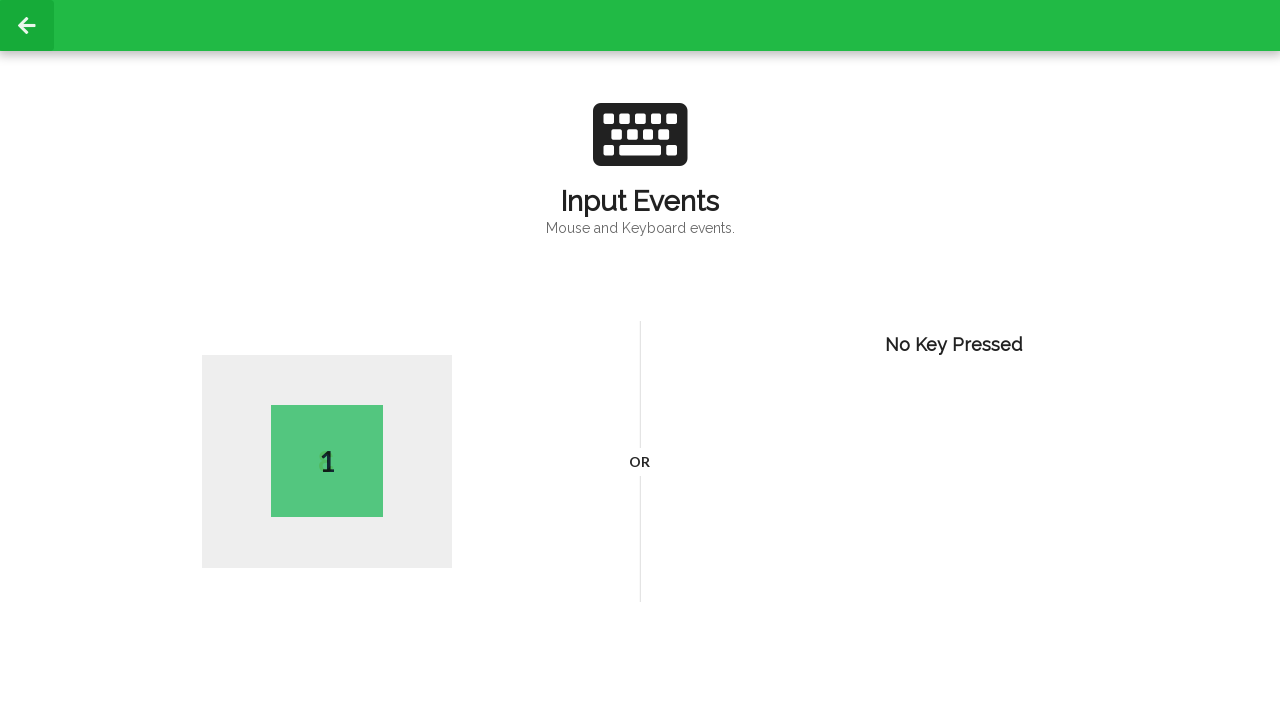

Performed left click action at coordinates (100, 100) at (100, 100)
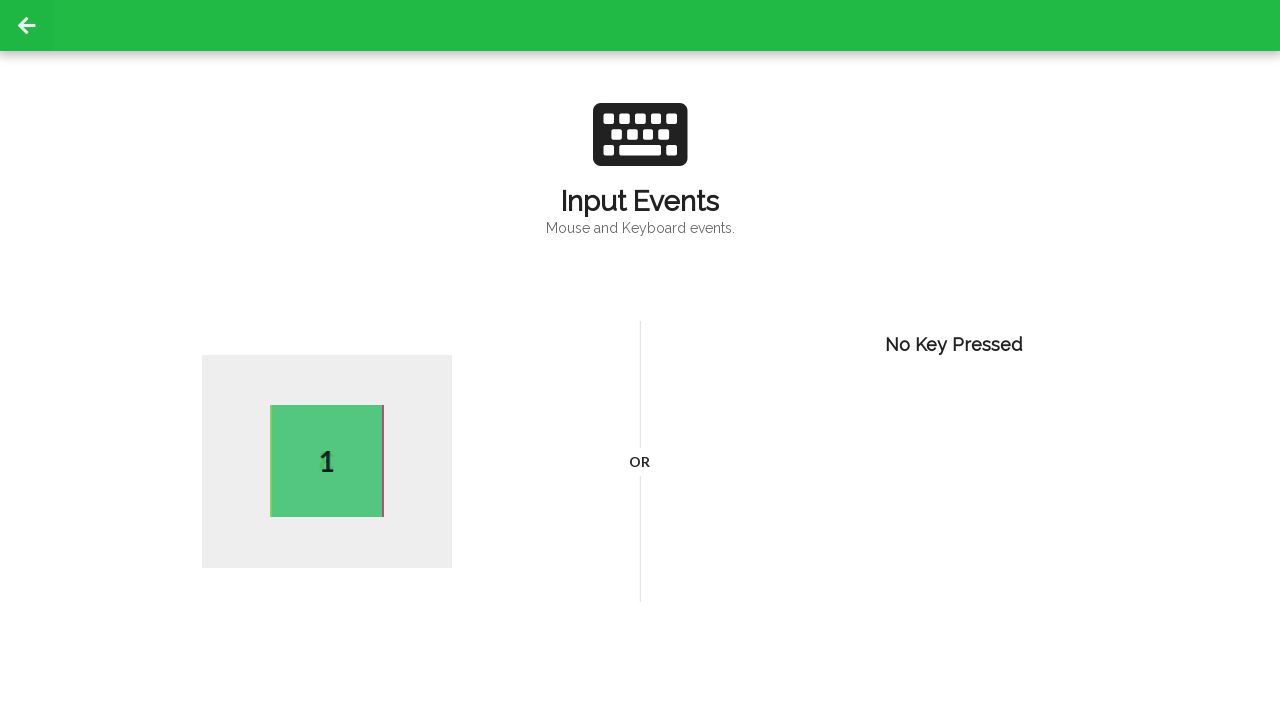

Active element appeared after left click
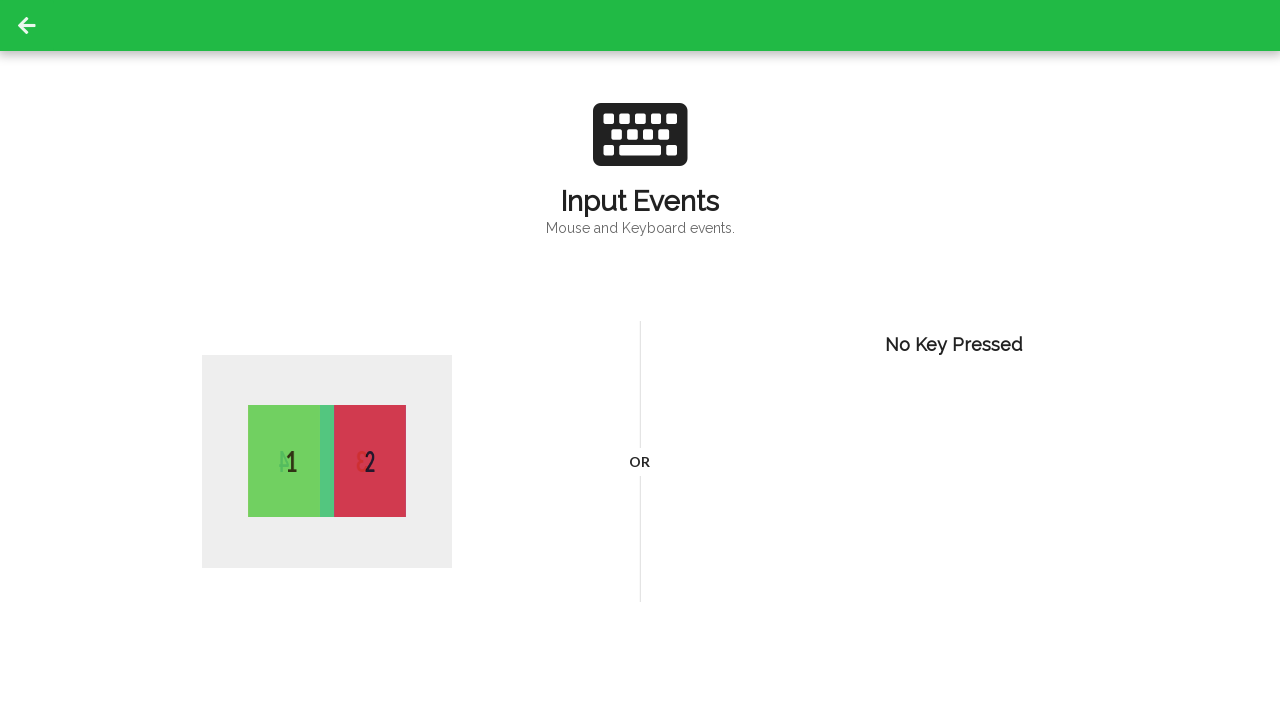

Performed double click action at coordinates (100, 100)
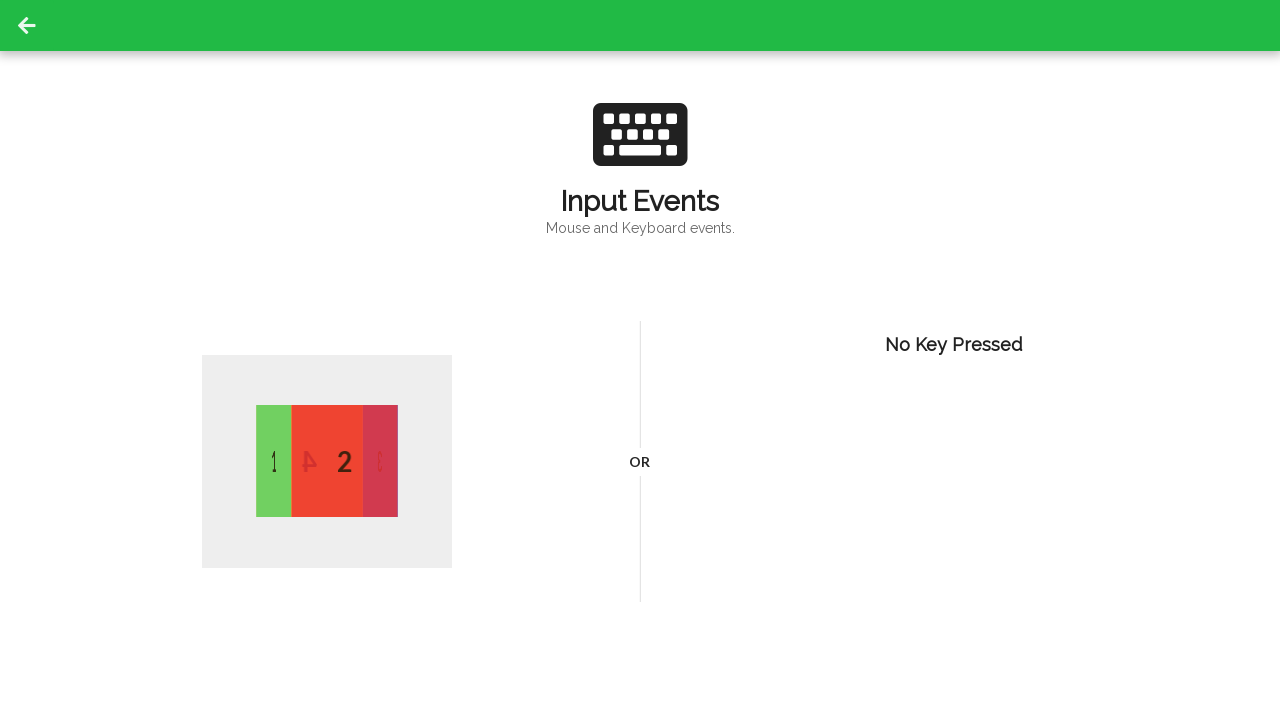

Active element changed after double click
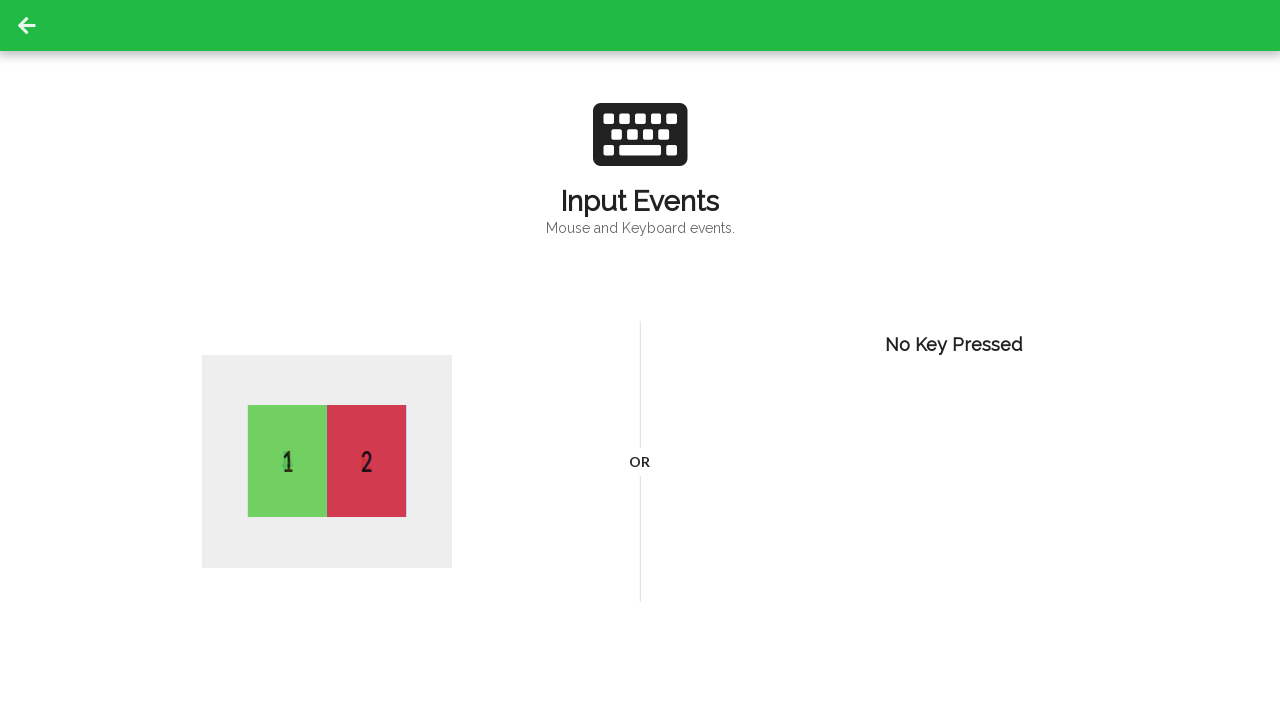

Performed right click action at coordinates (100, 100) at (100, 100)
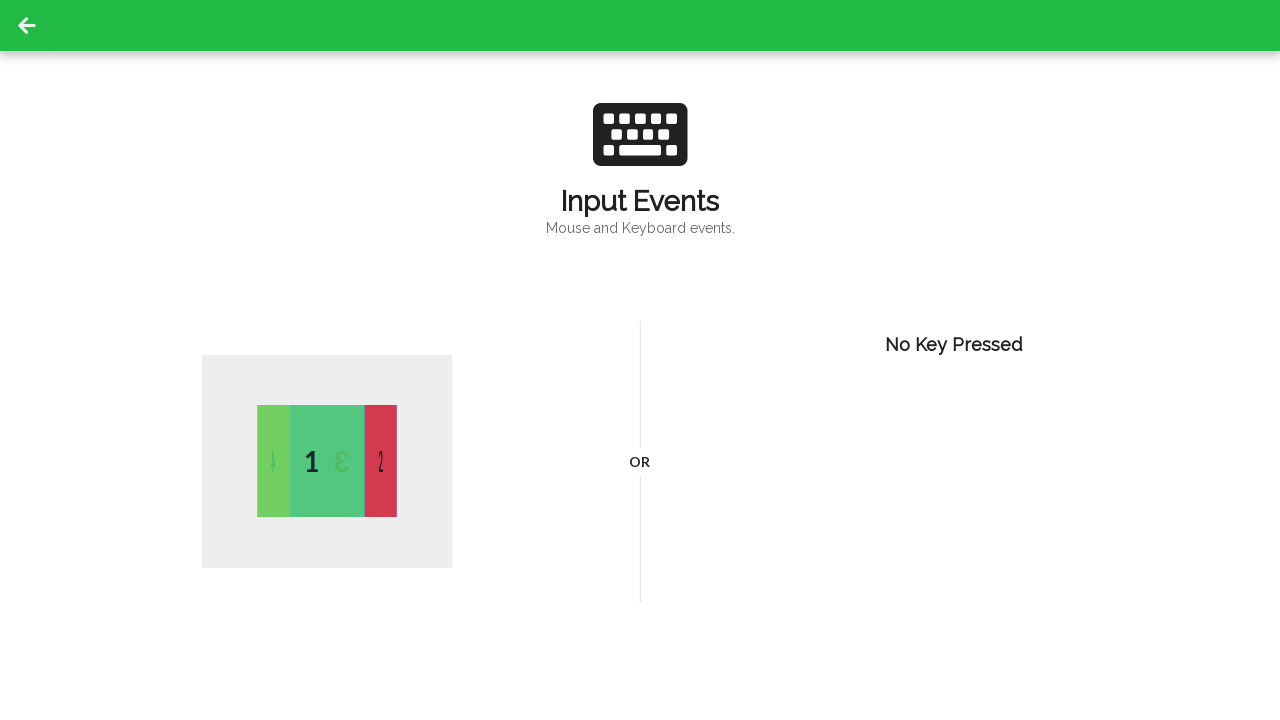

Active element changed after right click
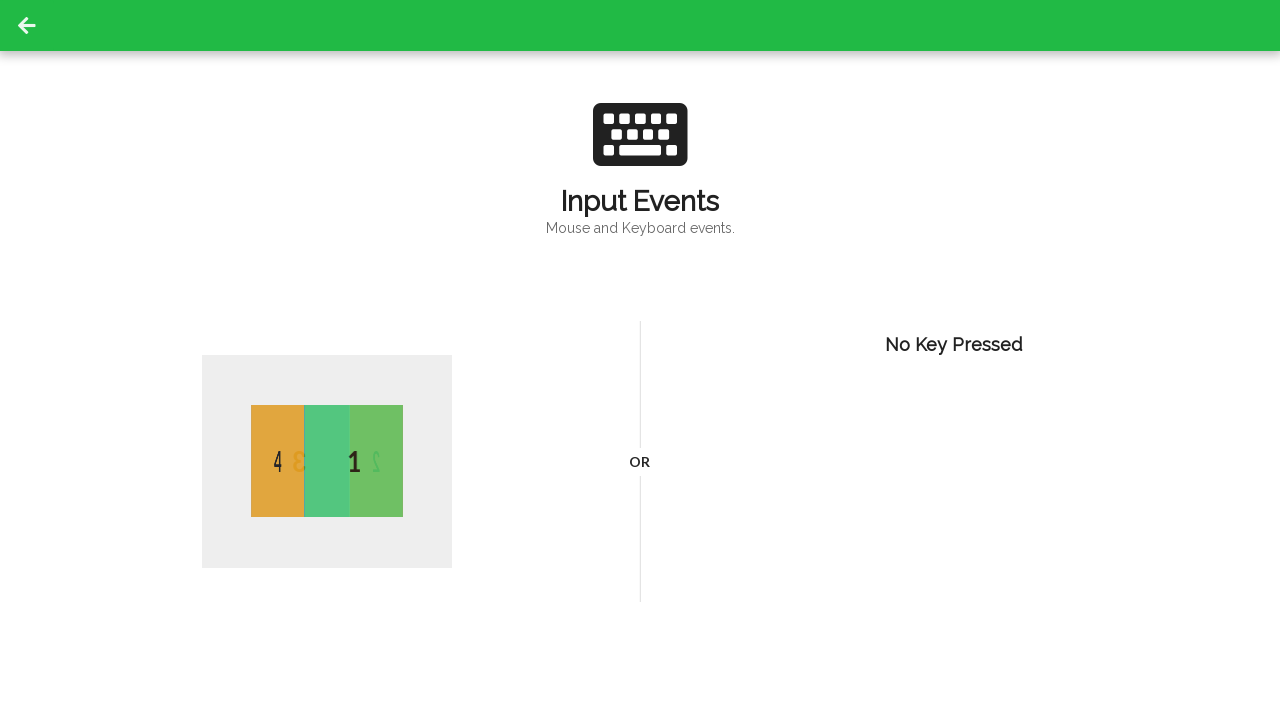

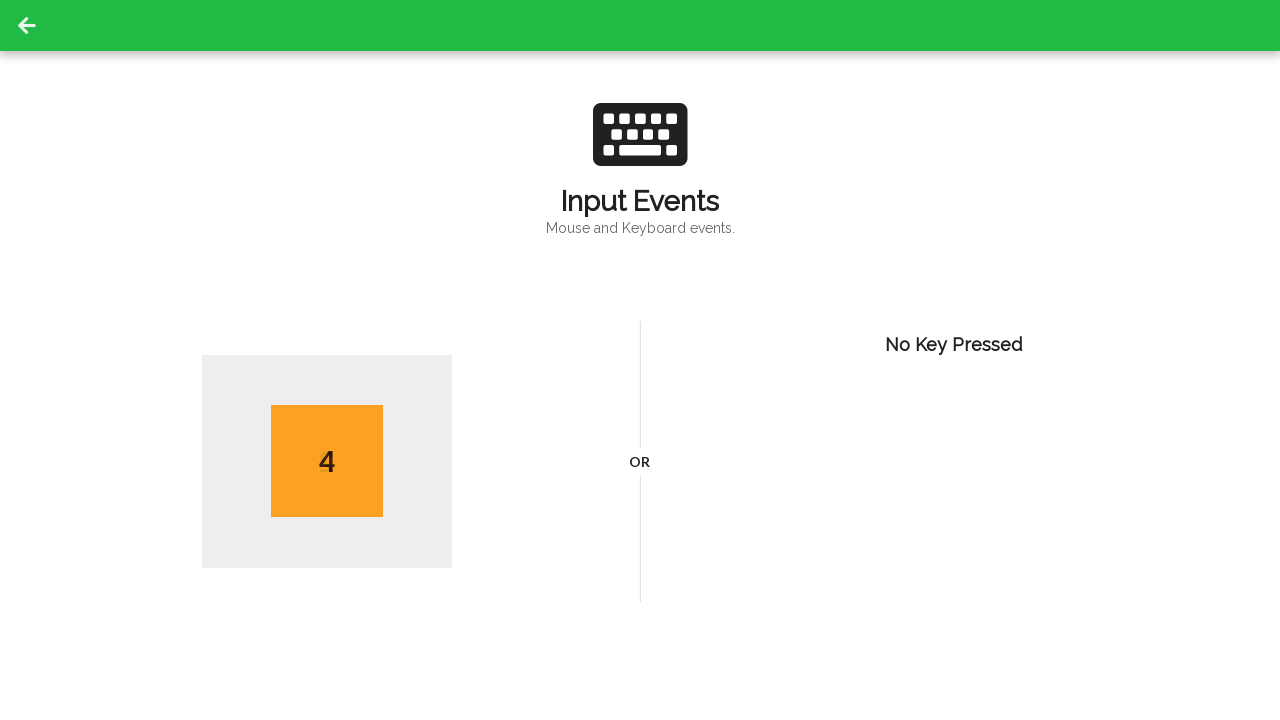